Tests opening a product card by clicking on Samsung Galaxy S6 and verifying the product detail page displays correctly

Starting URL: https://www.demoblaze.com/

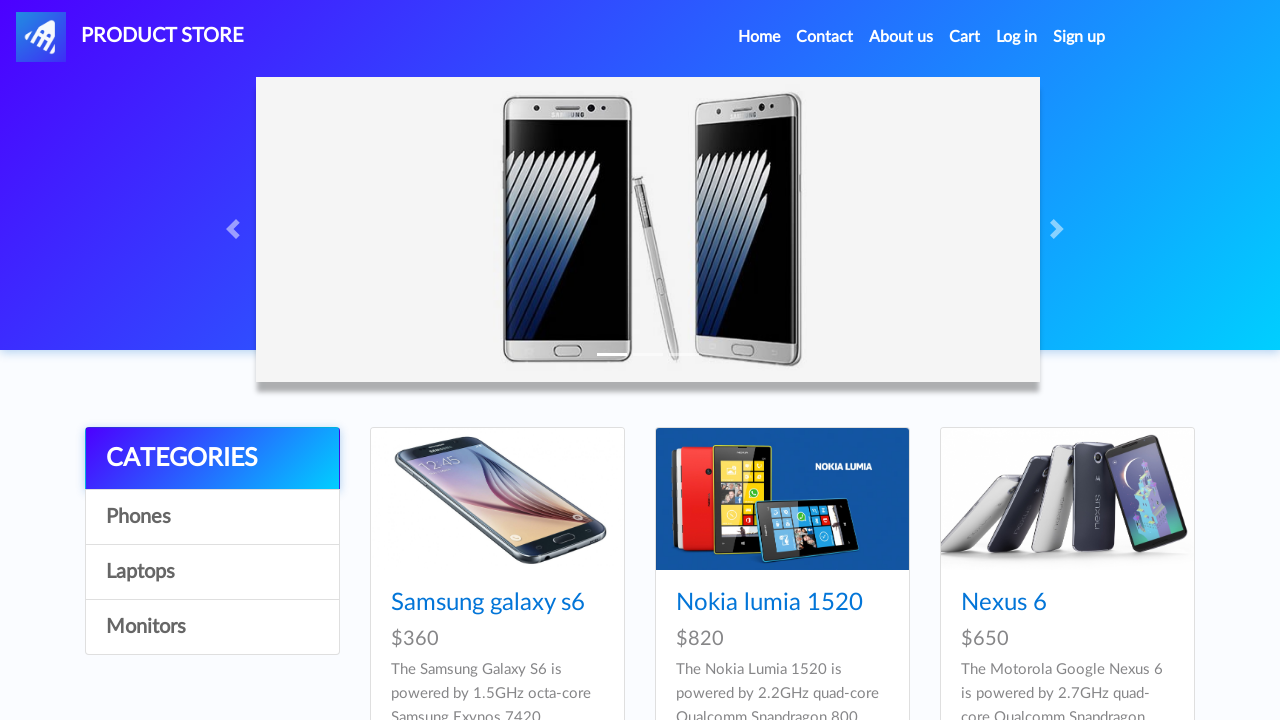

Product list loaded - #tbodyid selector found
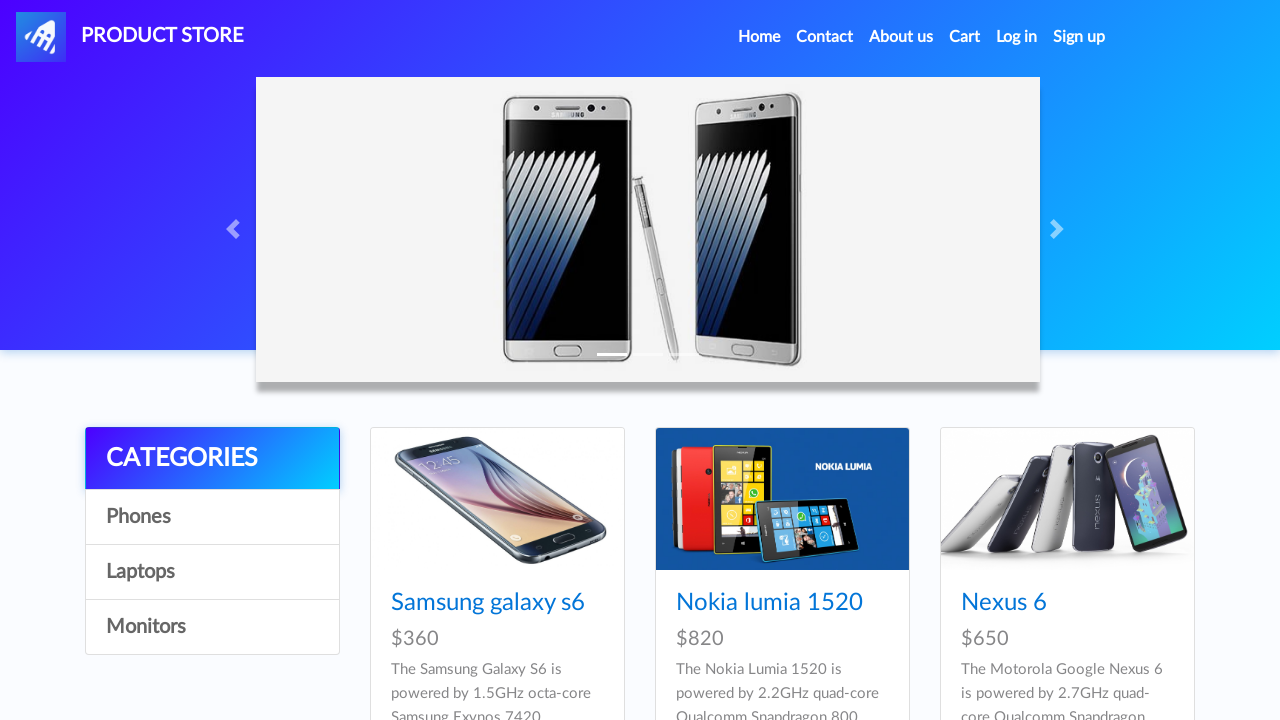

Clicked on Samsung Galaxy S6 product at (488, 603) on text=Samsung galaxy s6
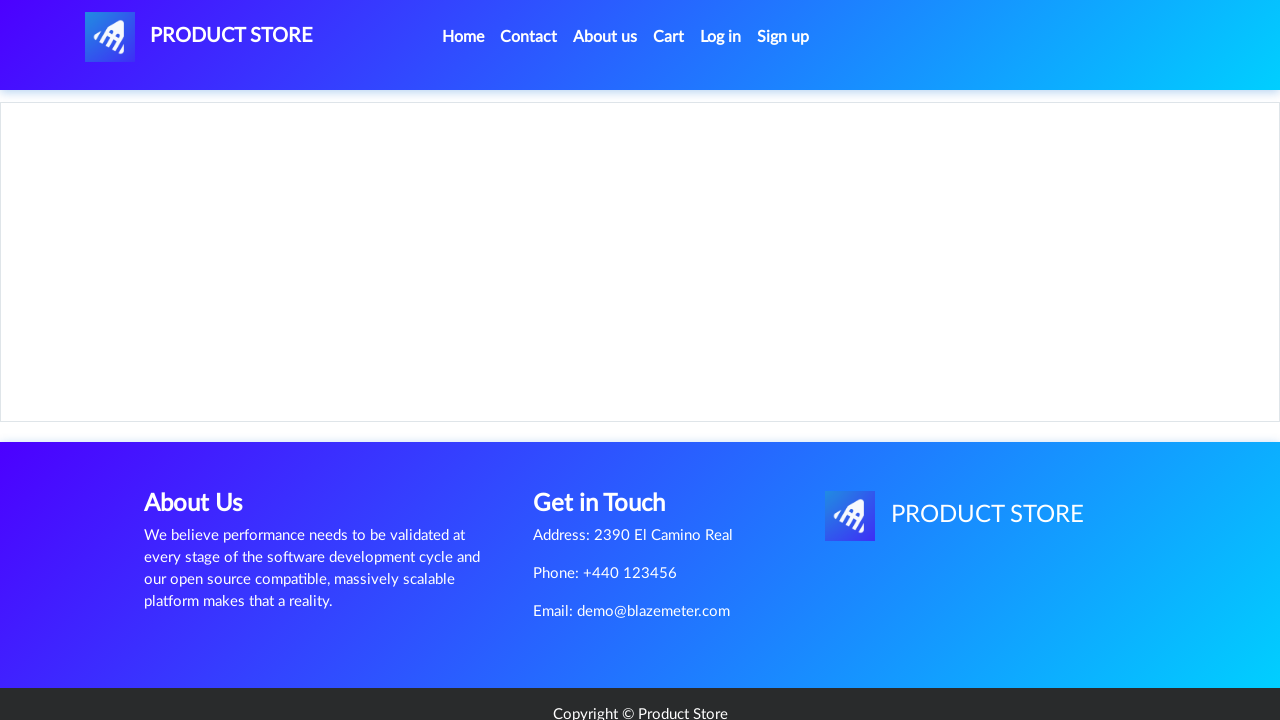

Product detail page loaded - product name (h2) is visible
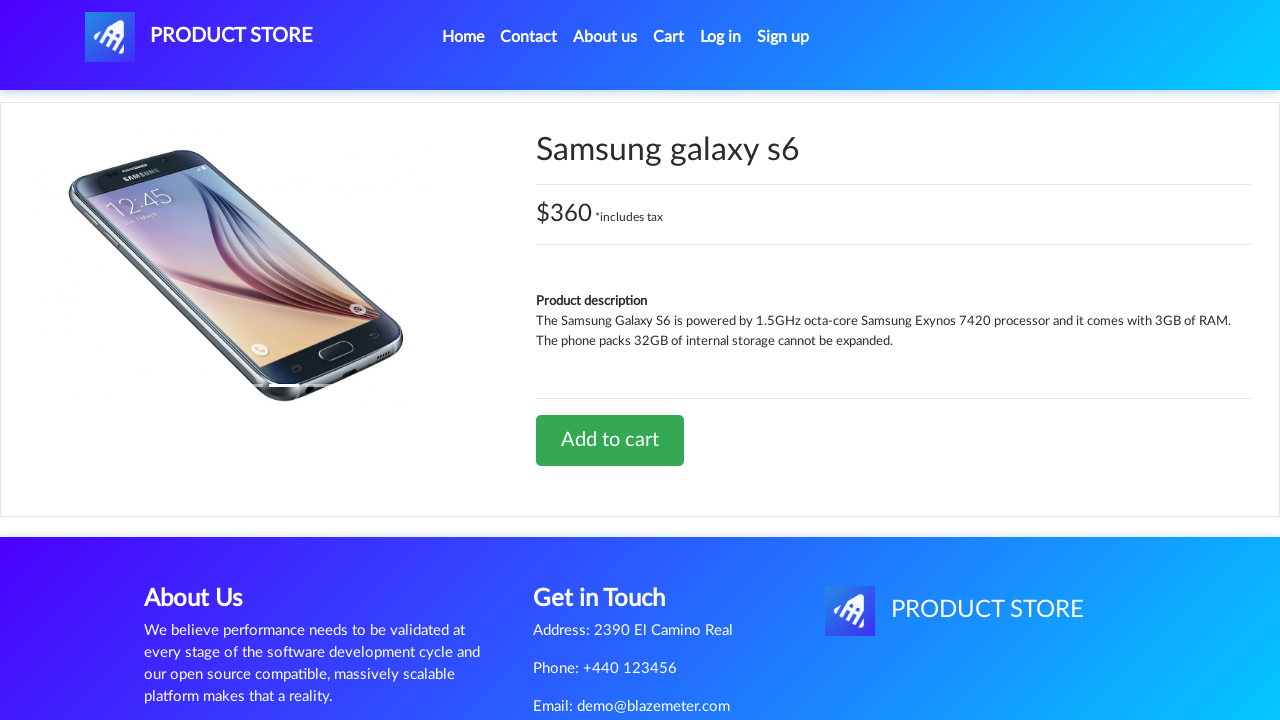

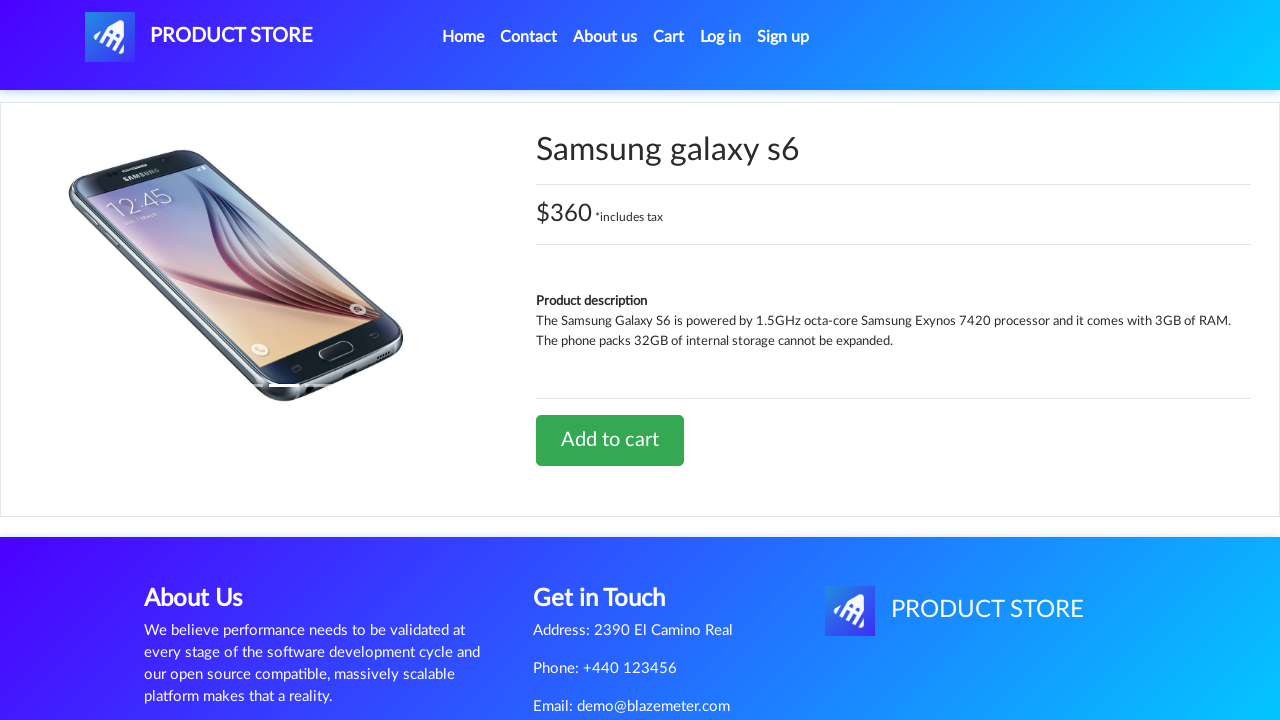